Navigates to the Walla Israeli news website homepage

Starting URL: https://www.walla.co.il

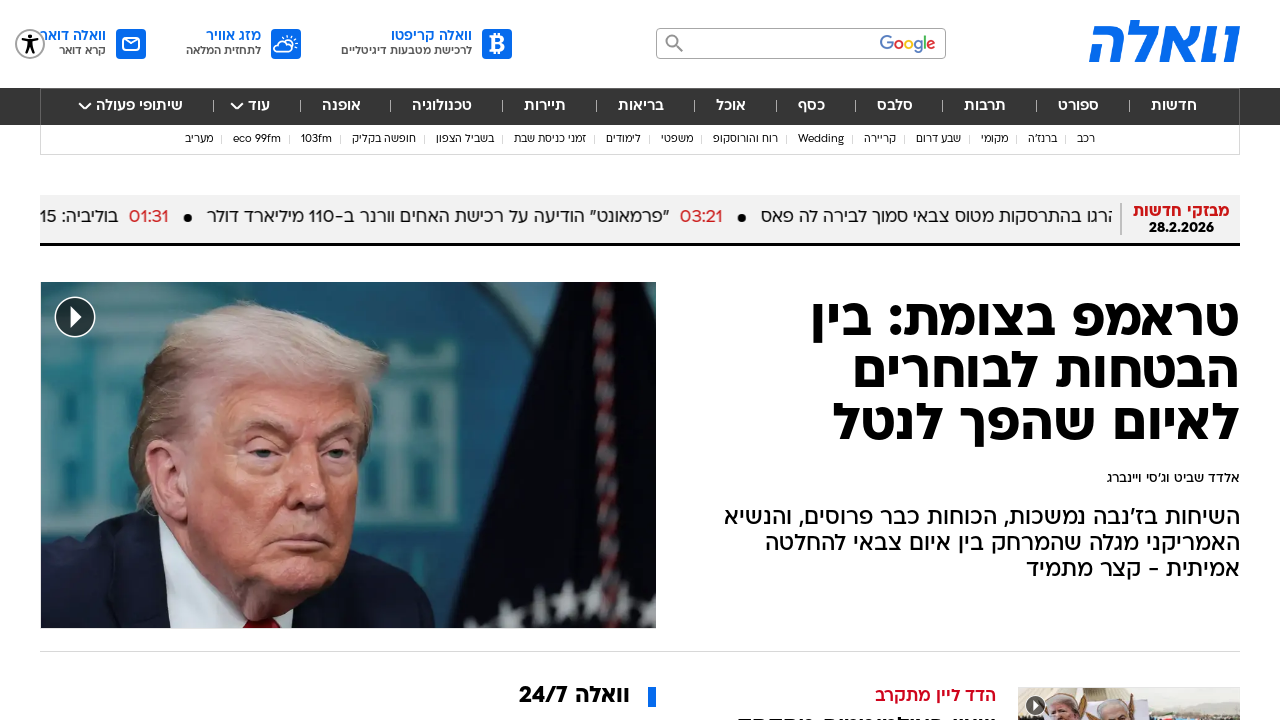

Waited for Walla homepage DOM to load
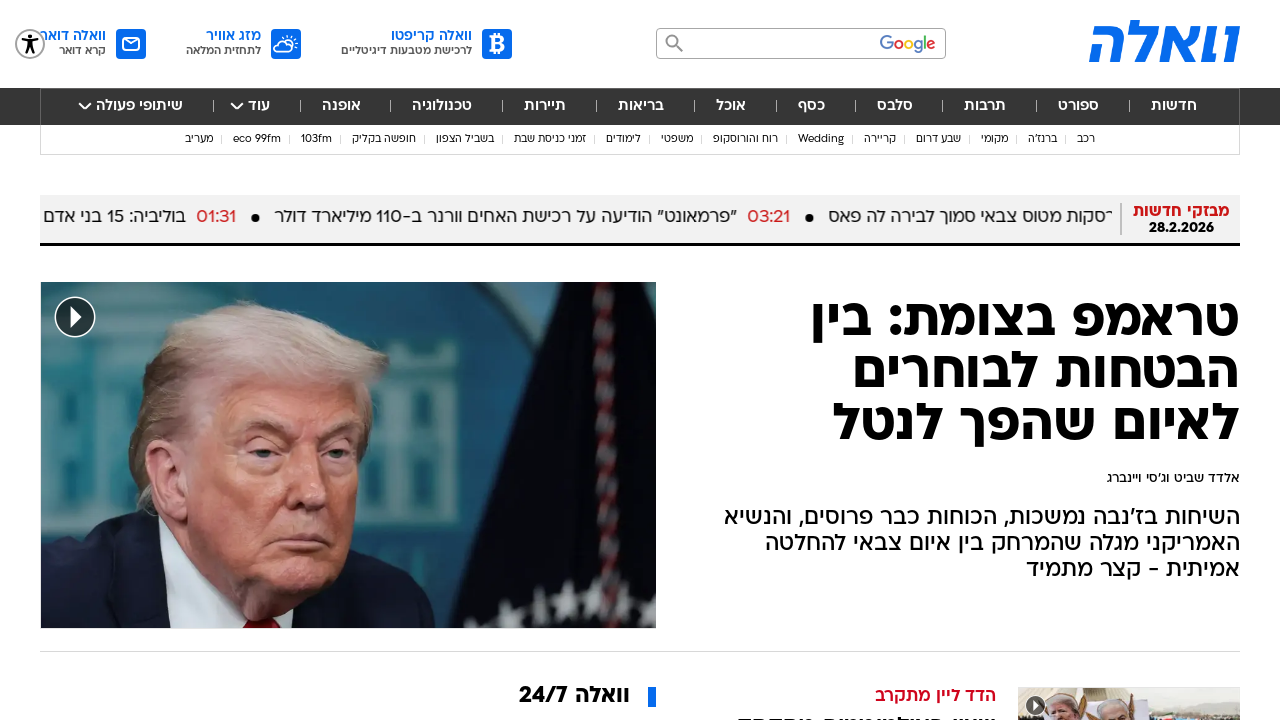

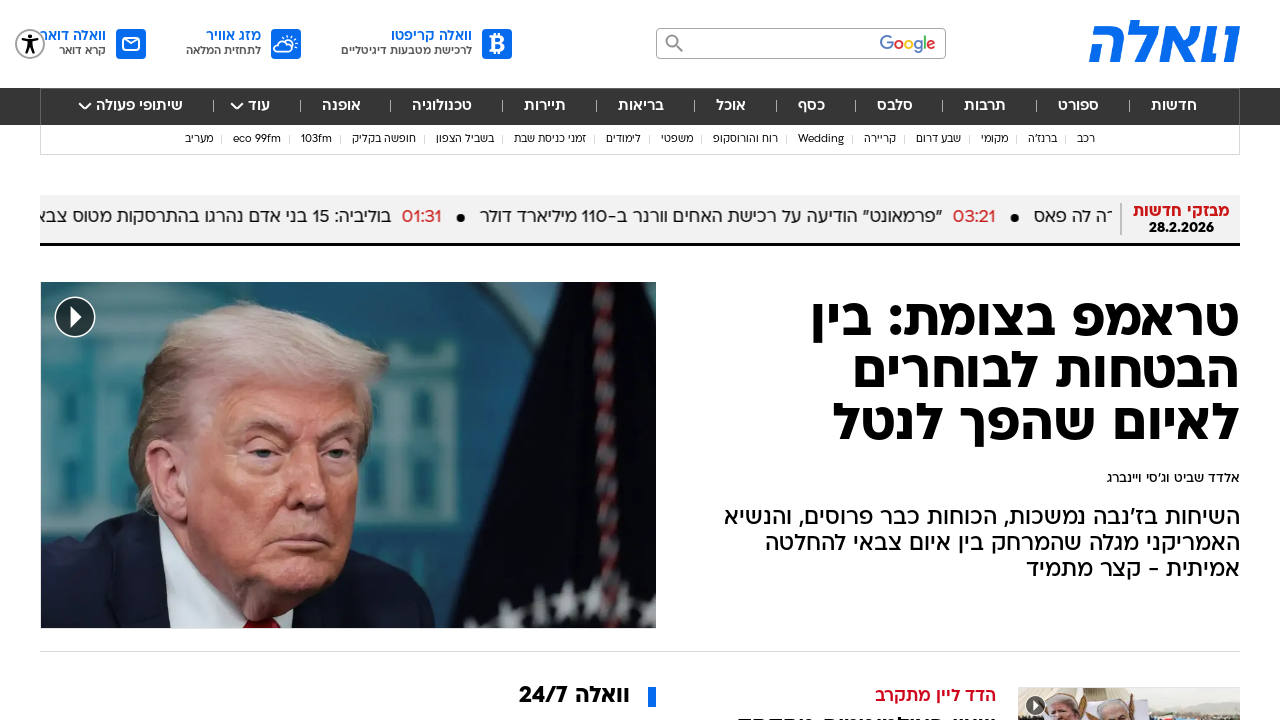